Tests dynamic loading functionality by navigating to two different examples where elements are either hidden or rendered after page load, clicking start buttons, and waiting for content to appear

Starting URL: http://the-internet.herokuapp.com/

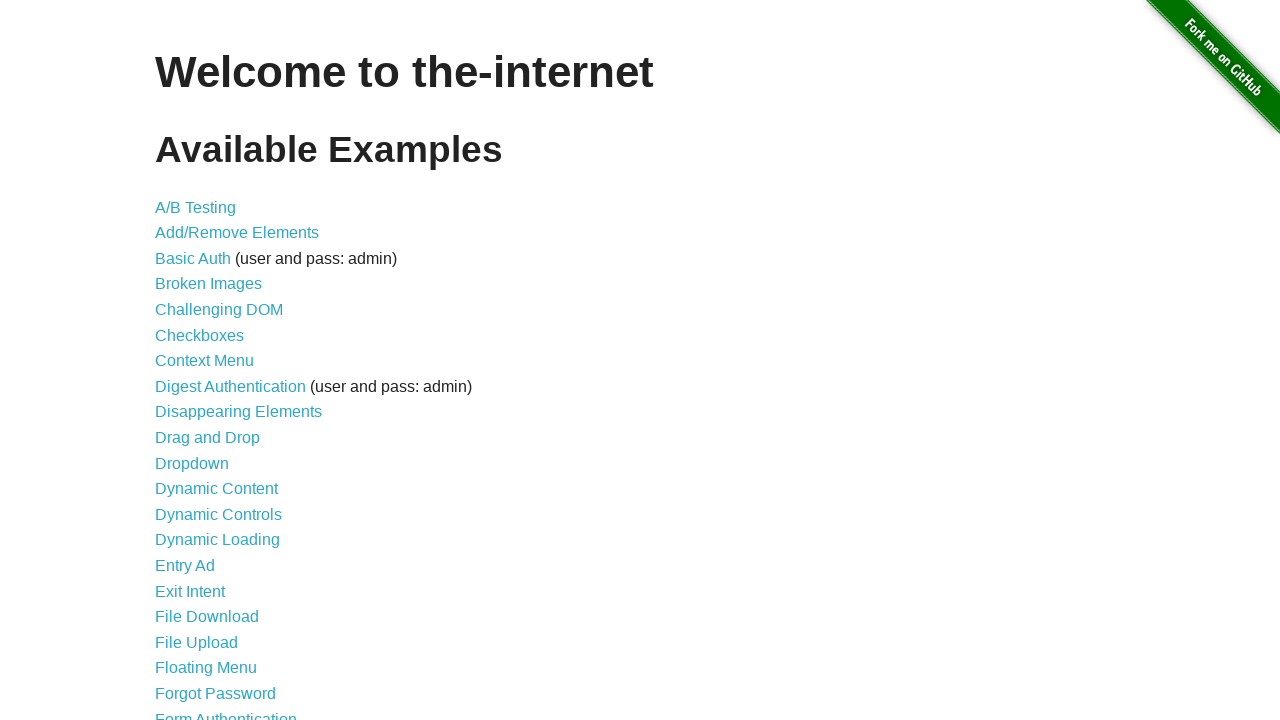

Clicked on Dynamic Loading link at (218, 540) on text=Dynamic Loading
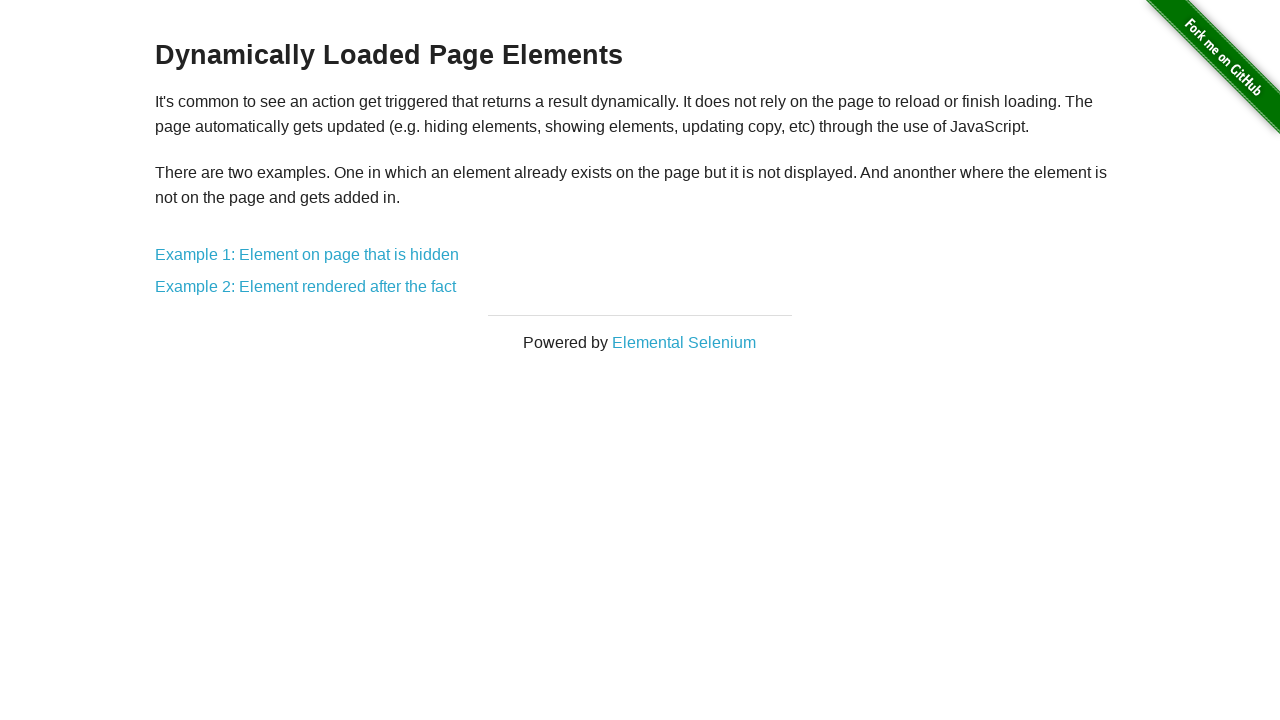

Clicked on Example 1: Element on page that is hidden at (307, 255) on text=Example 1: Element on page that is hidden
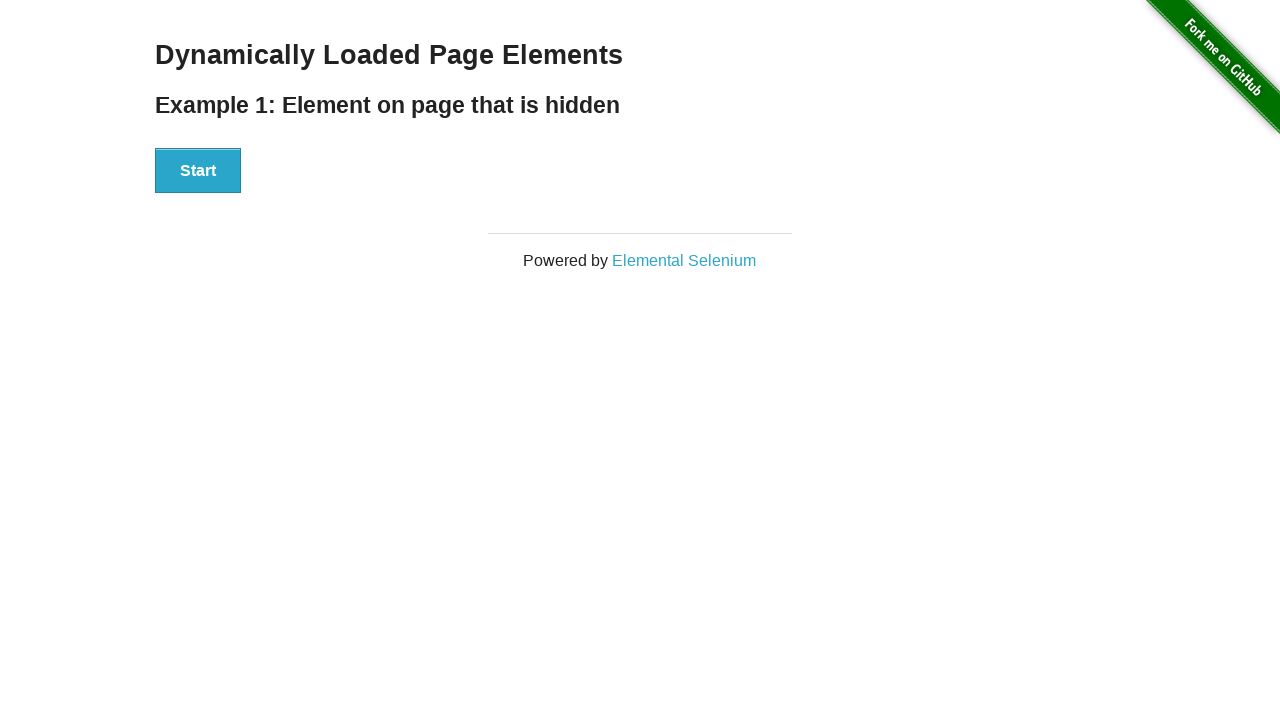

Clicked start button for Example 1 at (198, 171) on xpath=/html/body/div[2]/div/div/div[1]/button
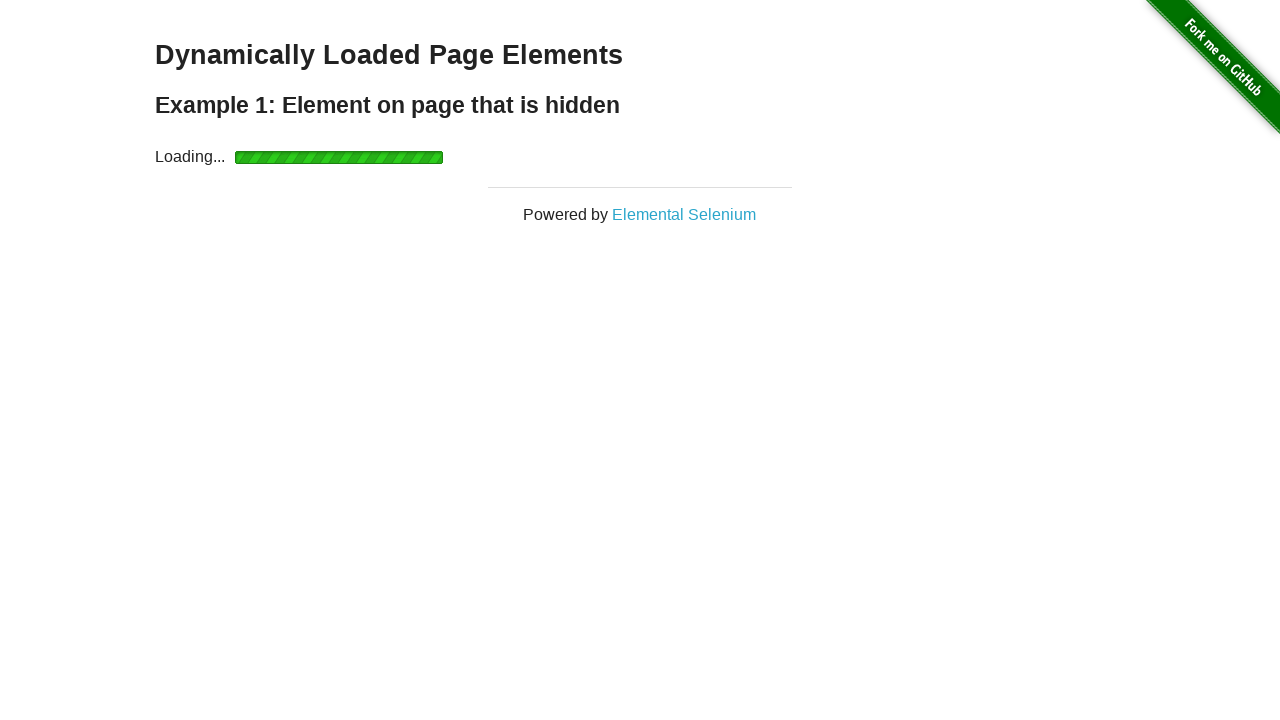

Waited for loading to complete and result to appear in Example 1
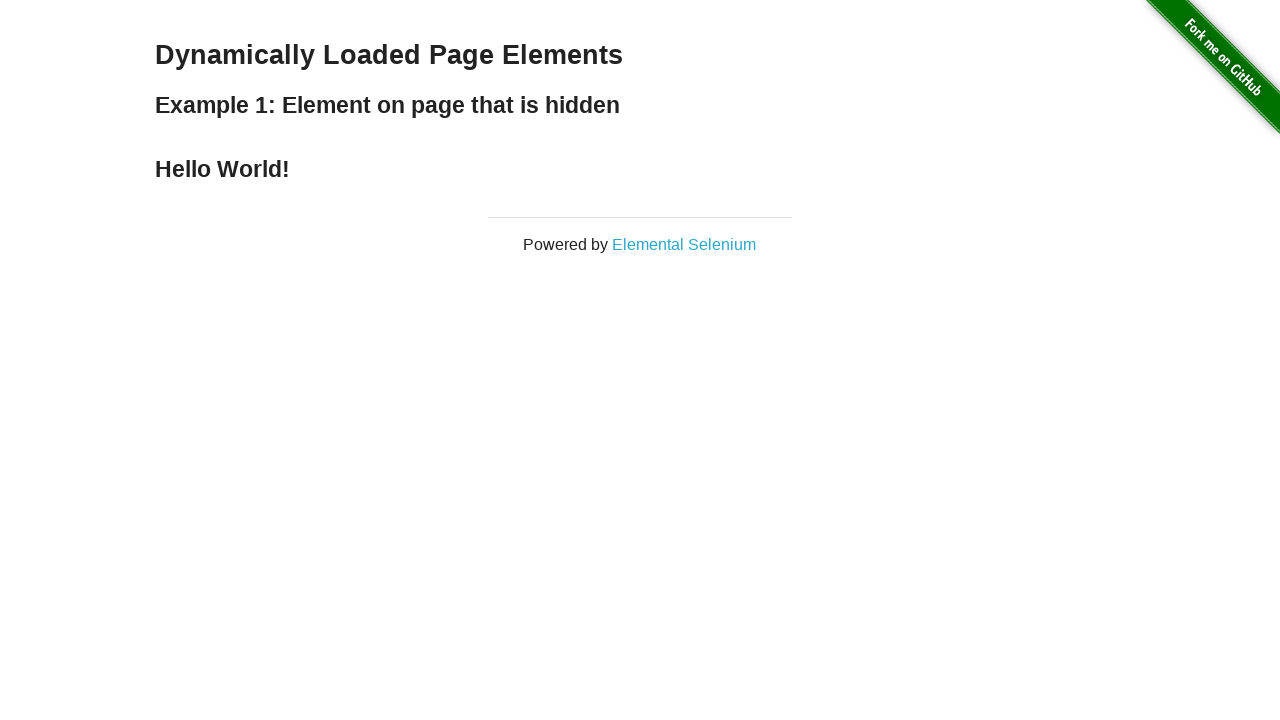

Navigated back to the-internet.herokuapp.com home page
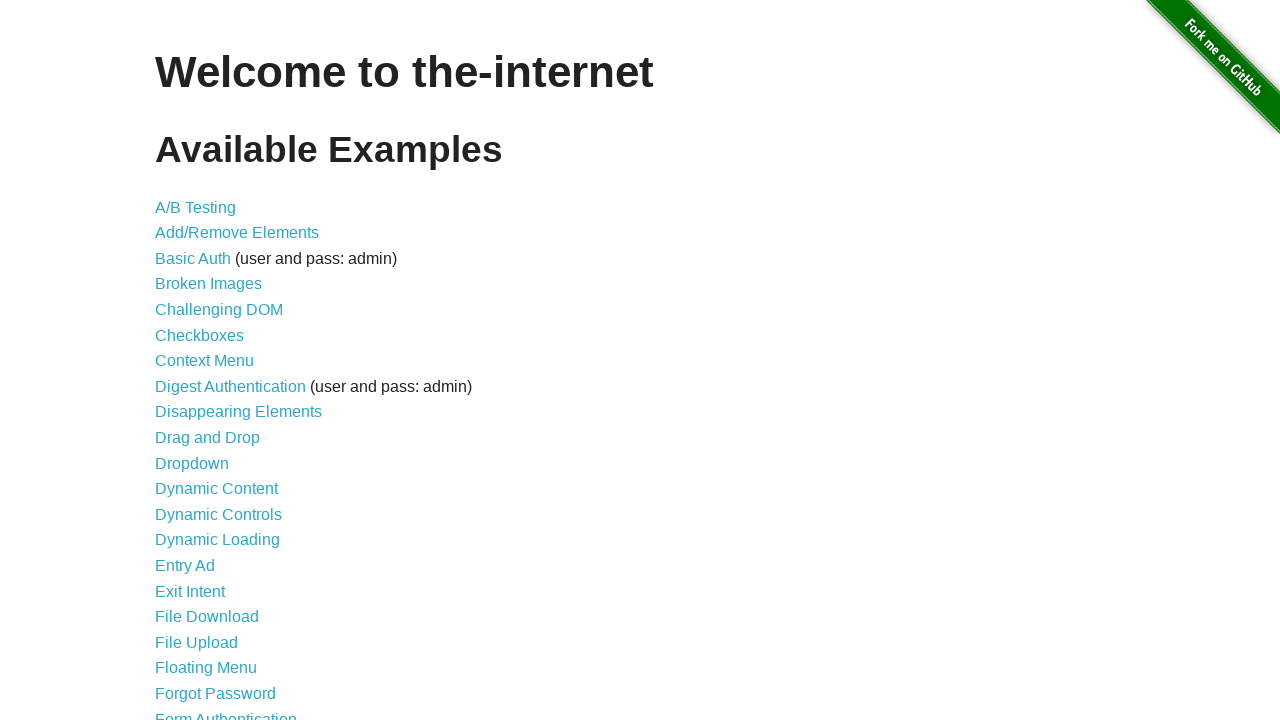

Clicked on Dynamic Loading link again at (218, 540) on text=Dynamic Loading
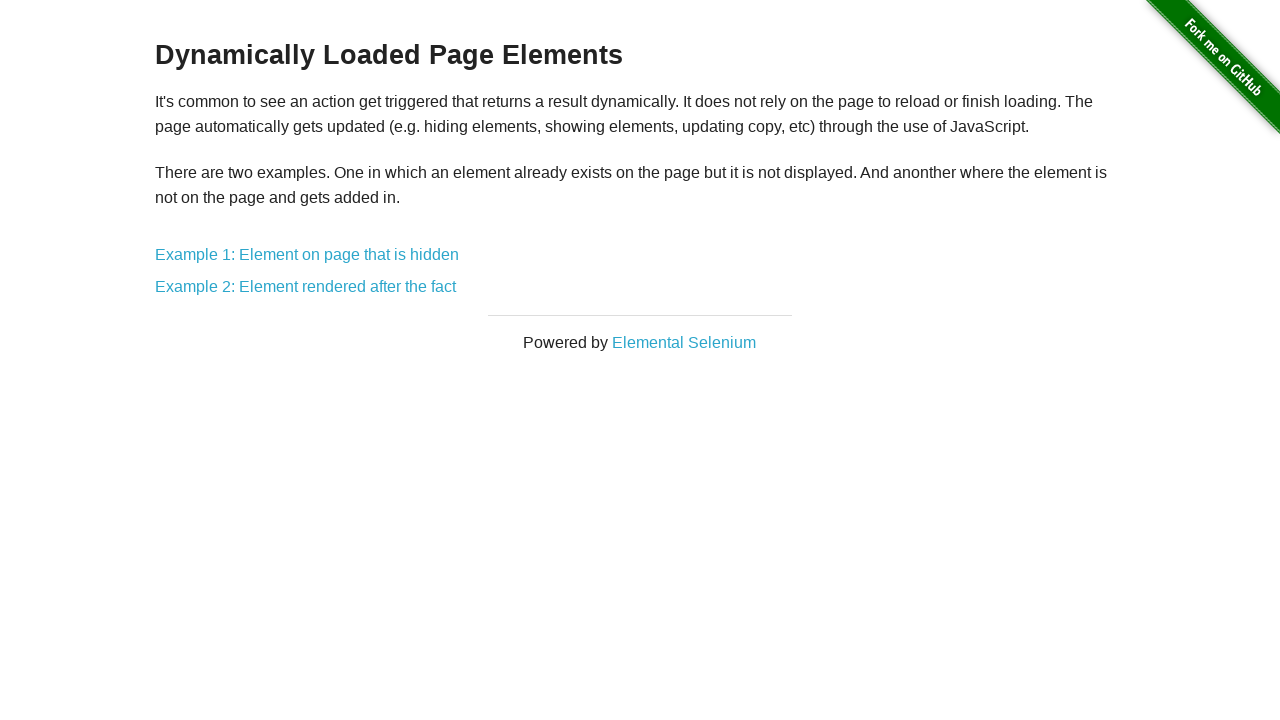

Clicked on Example 2: Element rendered after the fact at (306, 287) on text=Example 2: Element rendered after the fact
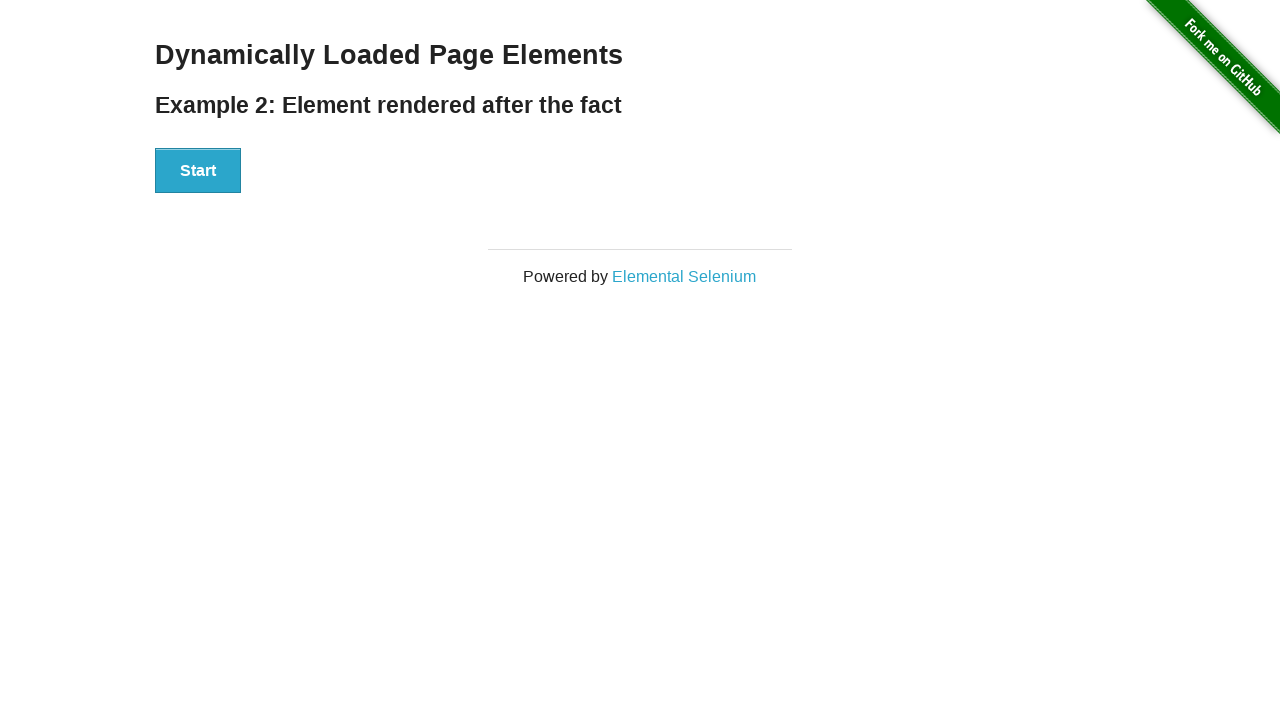

Clicked start button for Example 2 at (198, 171) on xpath=/html/body/div[2]/div/div/div[1]/button
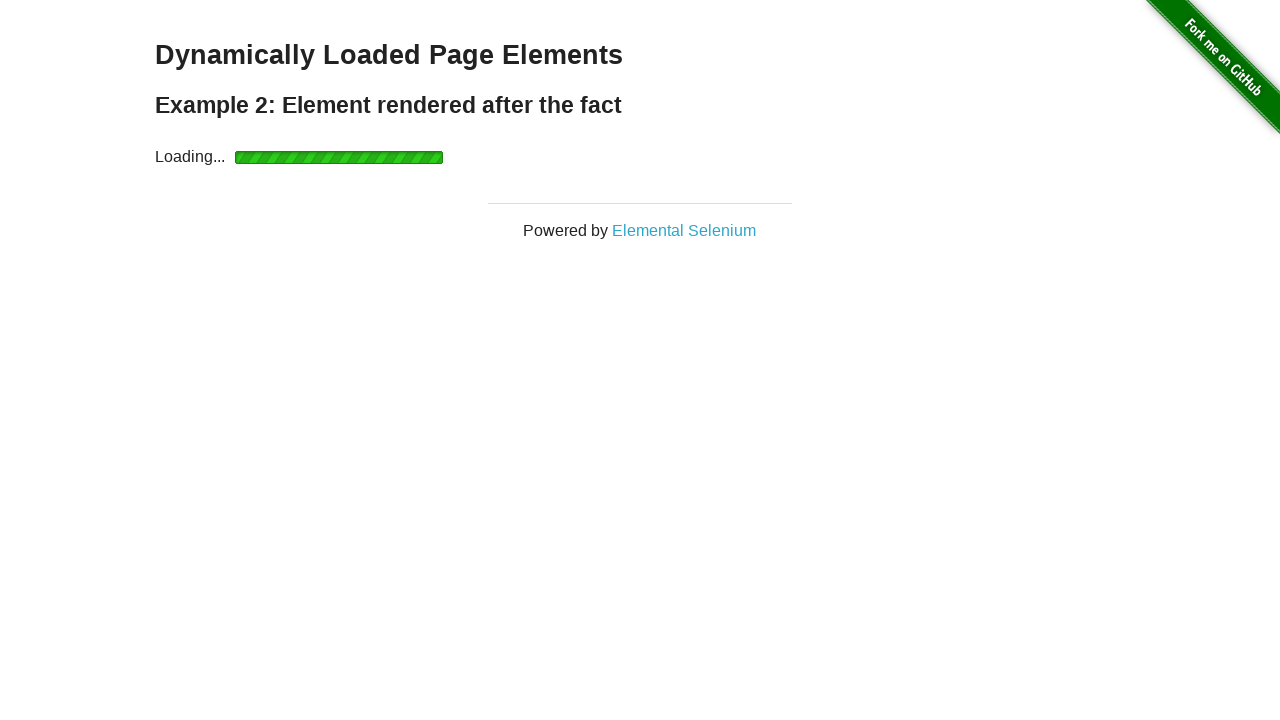

Waited for loading to complete and result to appear in Example 2
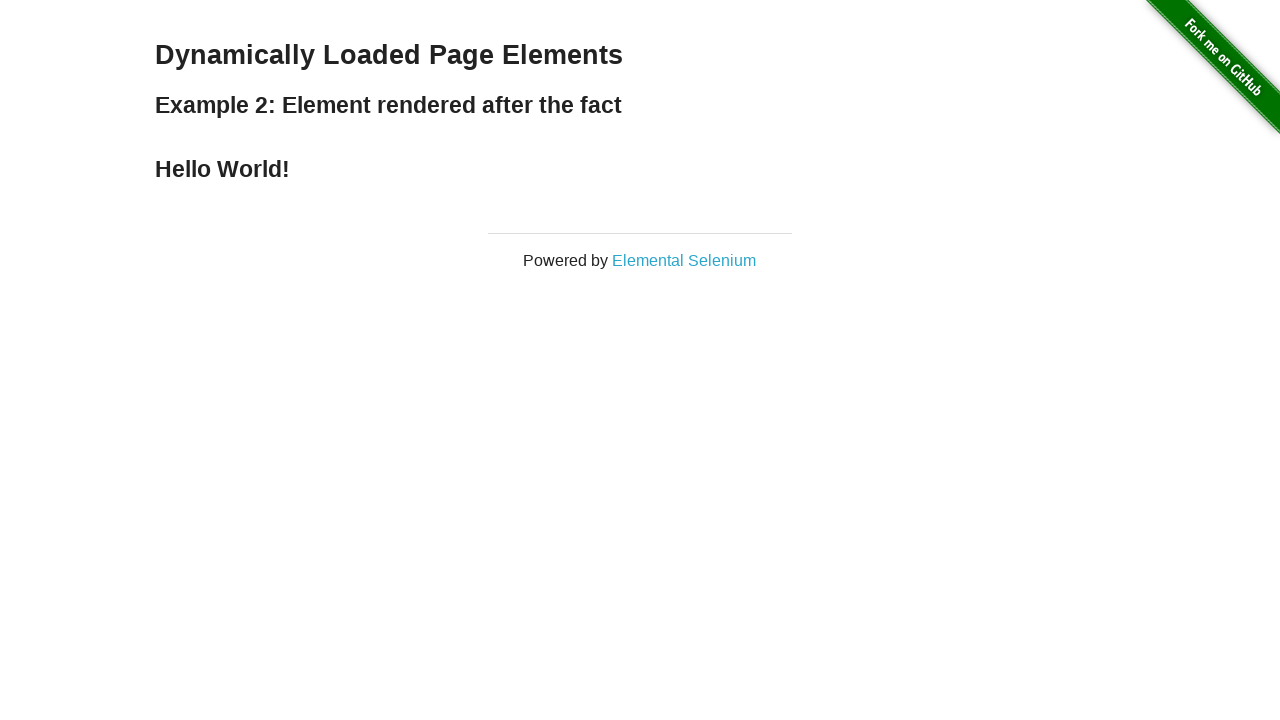

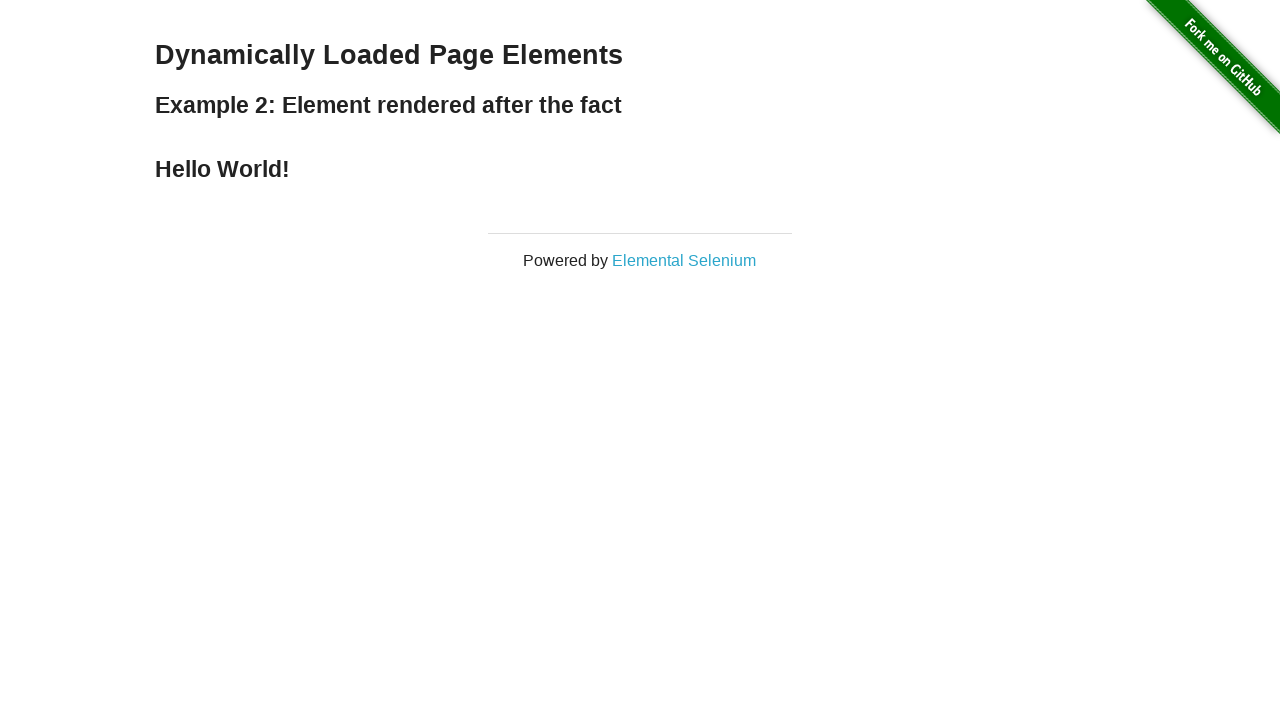